Tests dynamic loading page with insufficient wait time, expecting timeout when waiting for Hello World text to appear

Starting URL: https://automationfc.github.io/dynamic-loading/

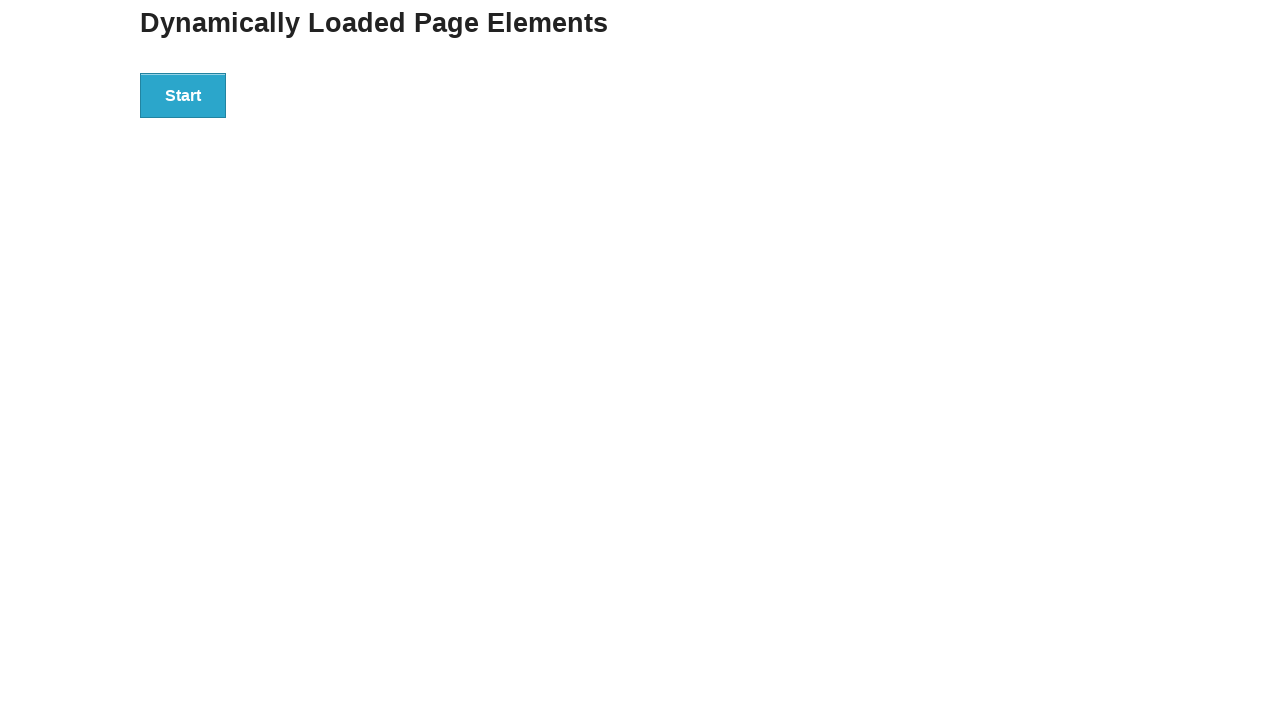

Navigated to dynamic loading test page
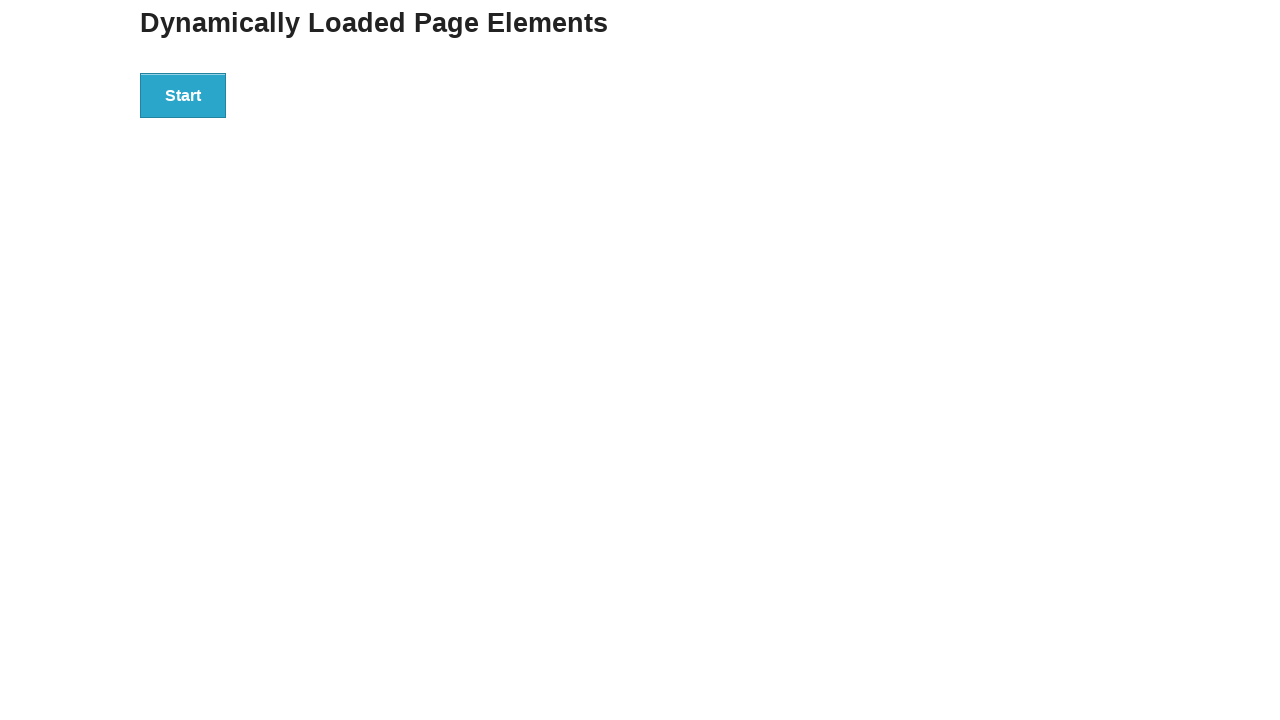

Clicked Start button to trigger dynamic loading at (183, 95) on div[id='start']>button
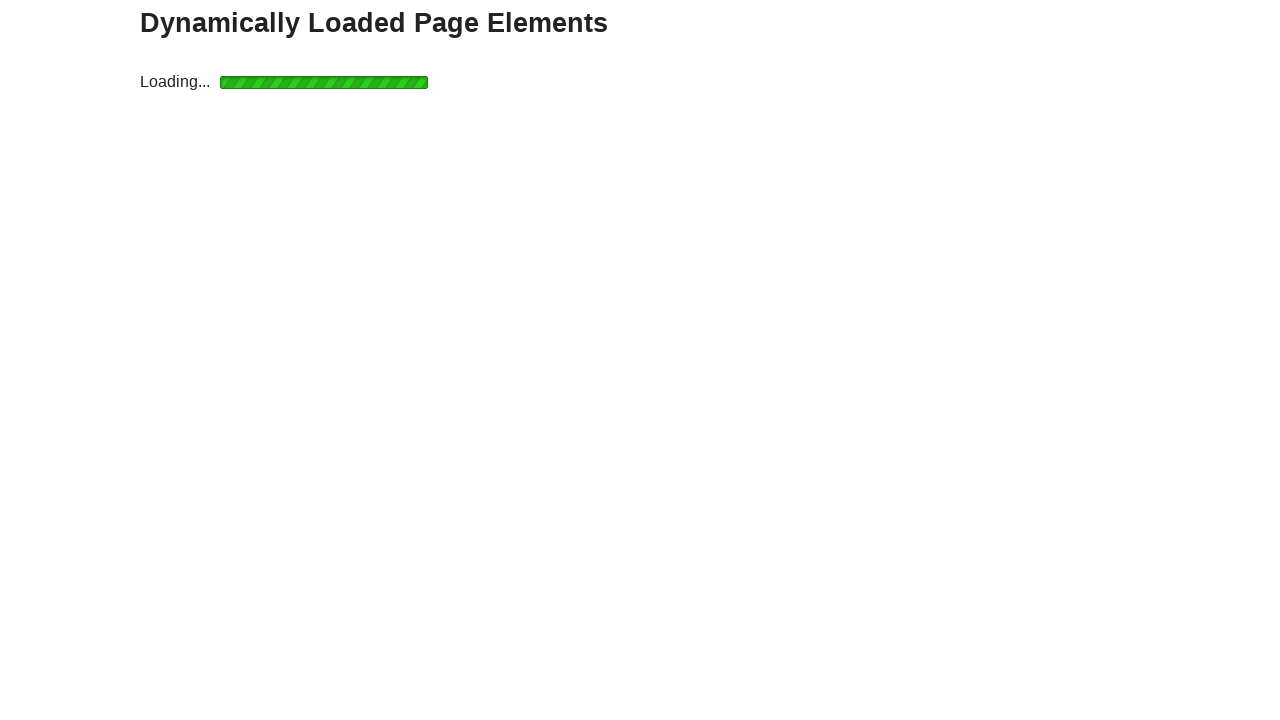

Timeout occurred as expected - insufficient wait time of 3 seconds
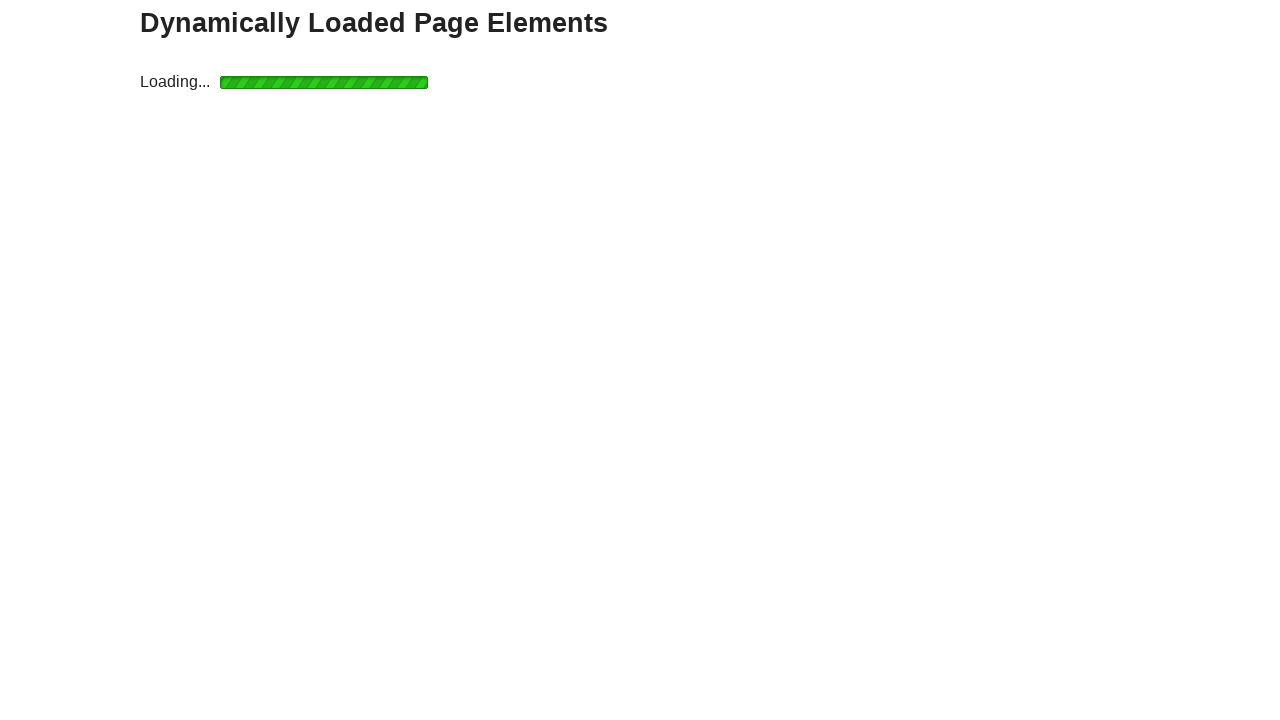

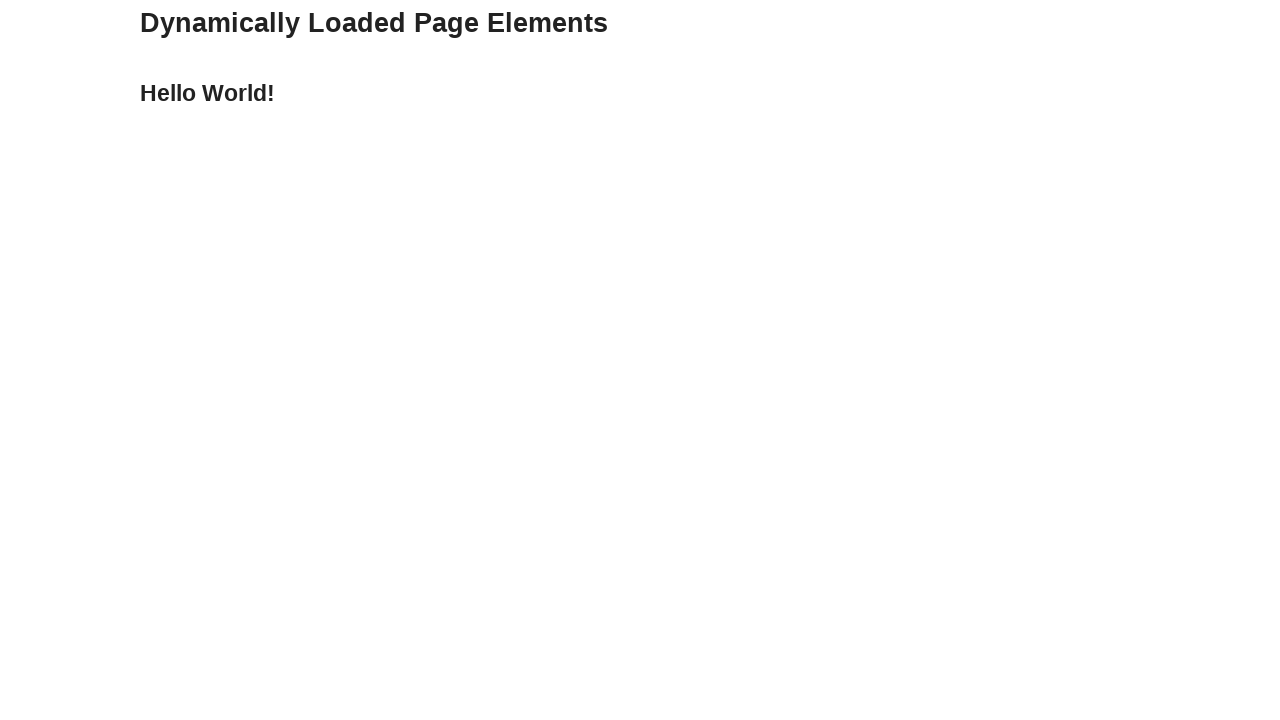